Navigates to the Duotech website and extracts text from navigation links using XPath selectors

Starting URL: https://www.duotech.io/

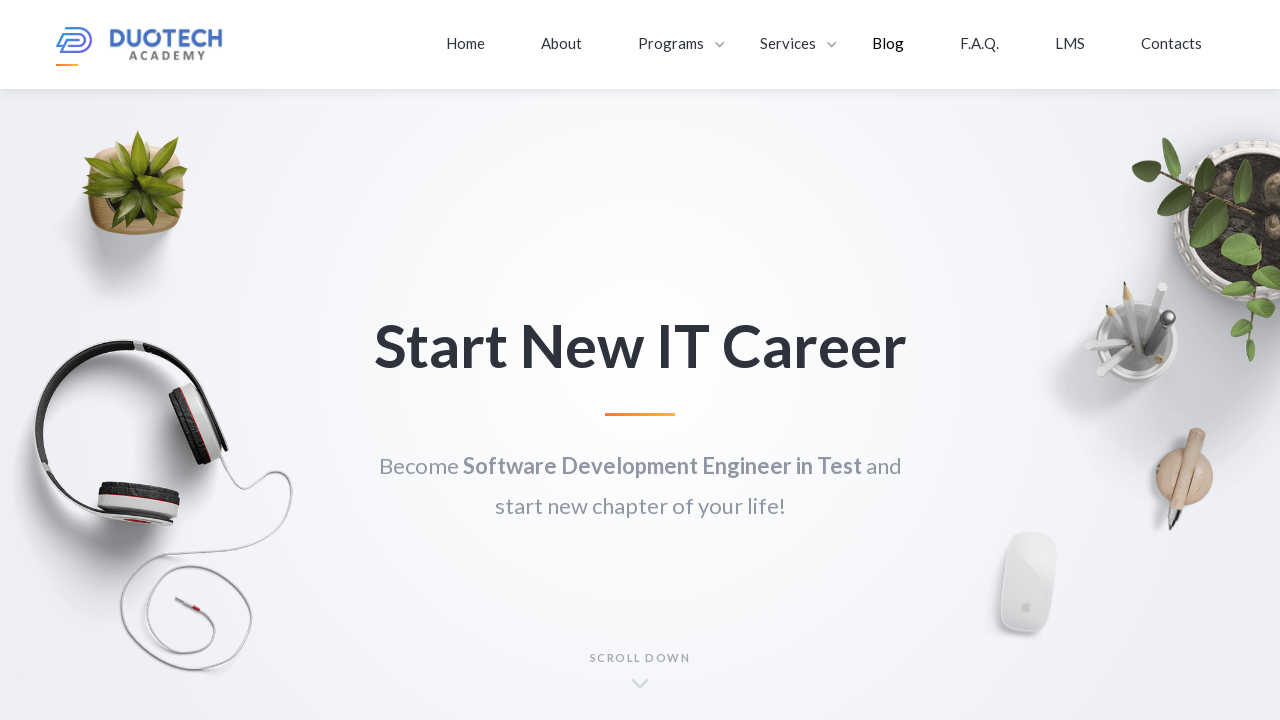

Navigated to Duotech website
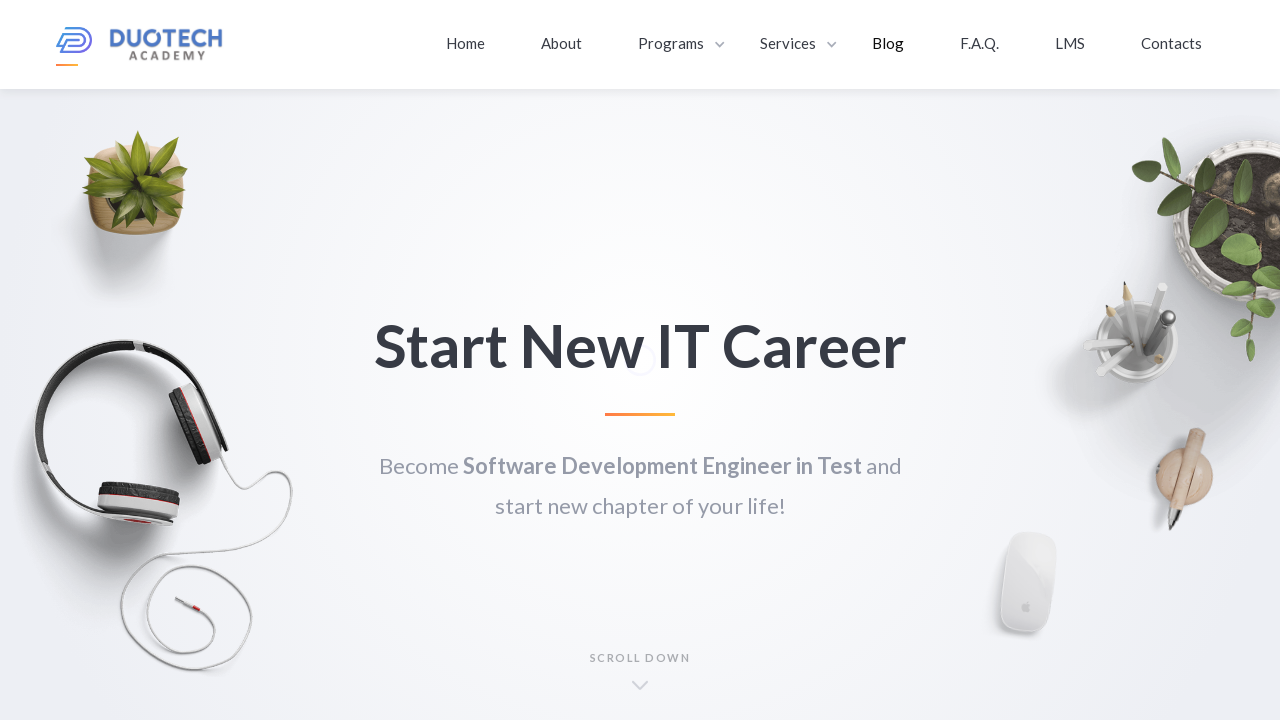

Extracted text from current navigation link using XPath
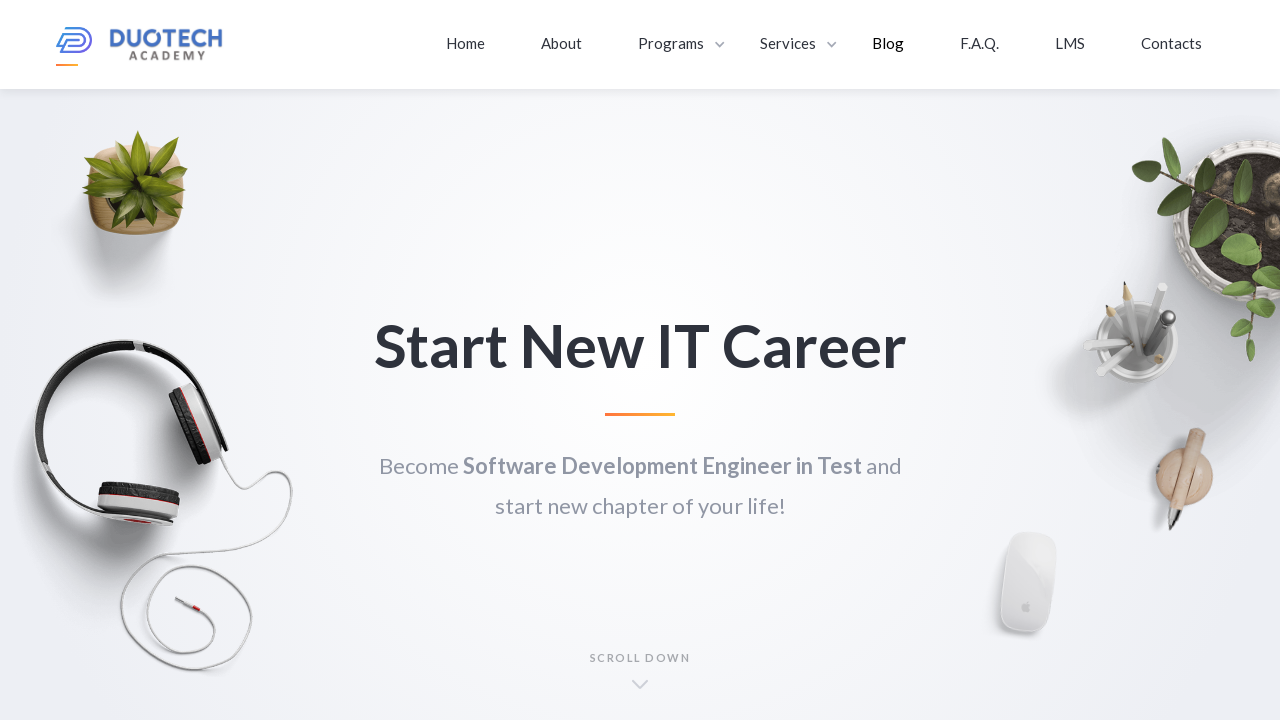

Extracted text from navigation link using XPath
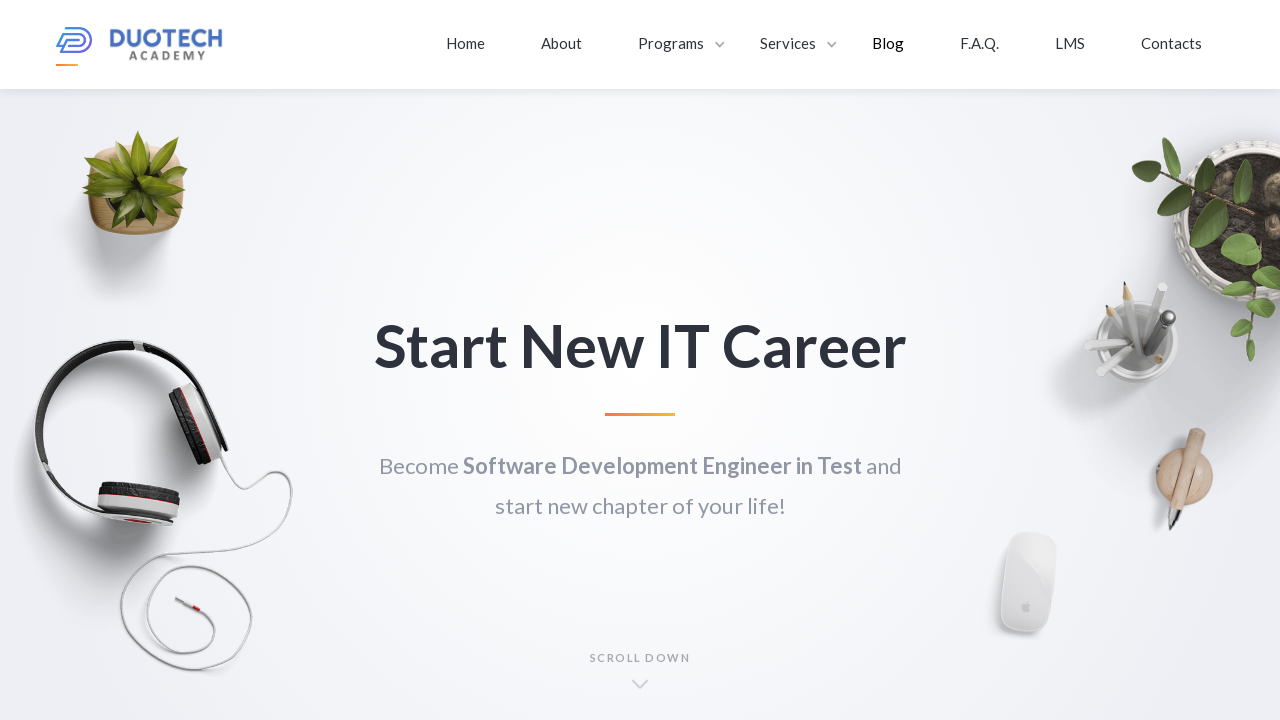

Extracted text from contact link using XPath with multiple attributes
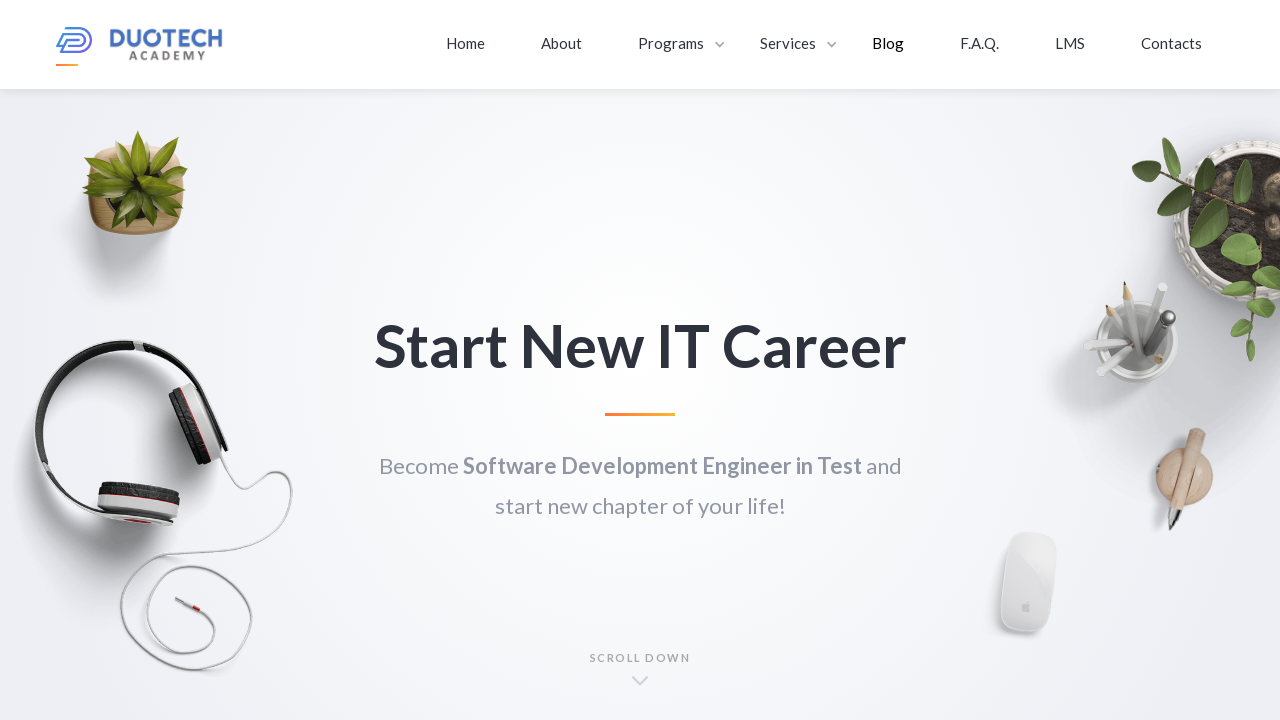

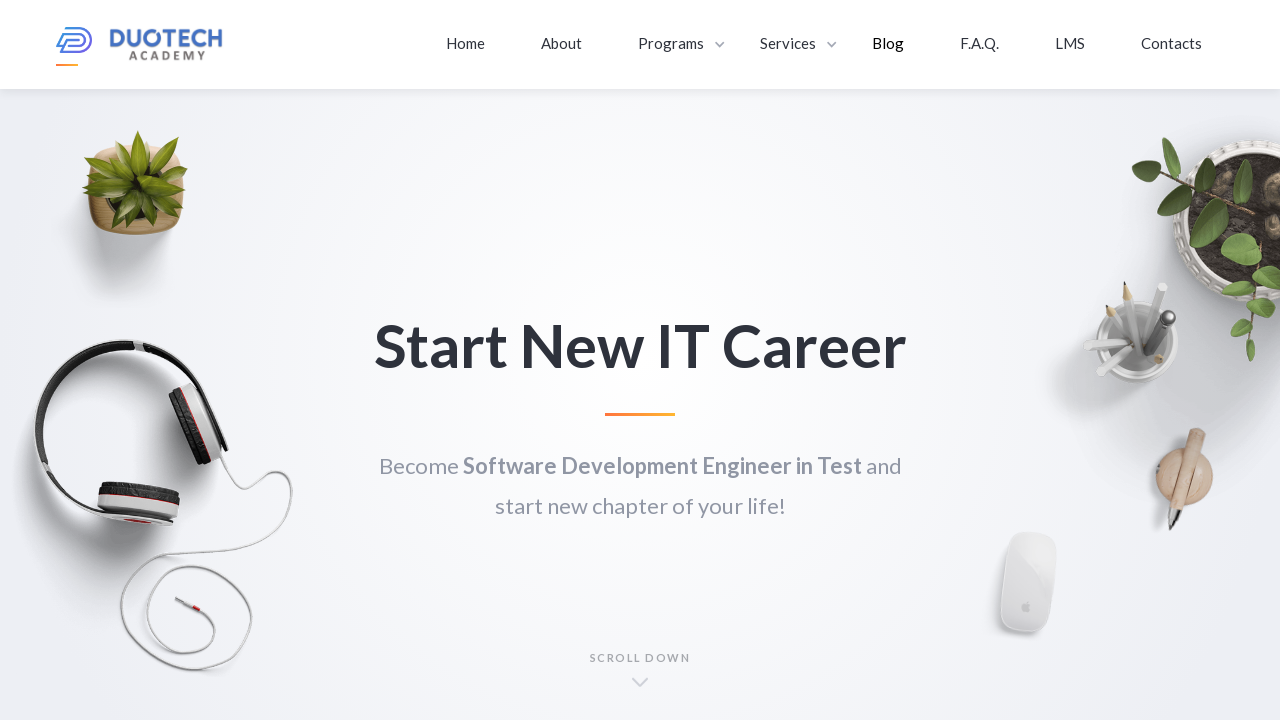